Demonstrates request interception by intercepting image requests and replacing a specific image URL with a different one, then refreshing the page to see the effect.

Starting URL: https://webdriver.io

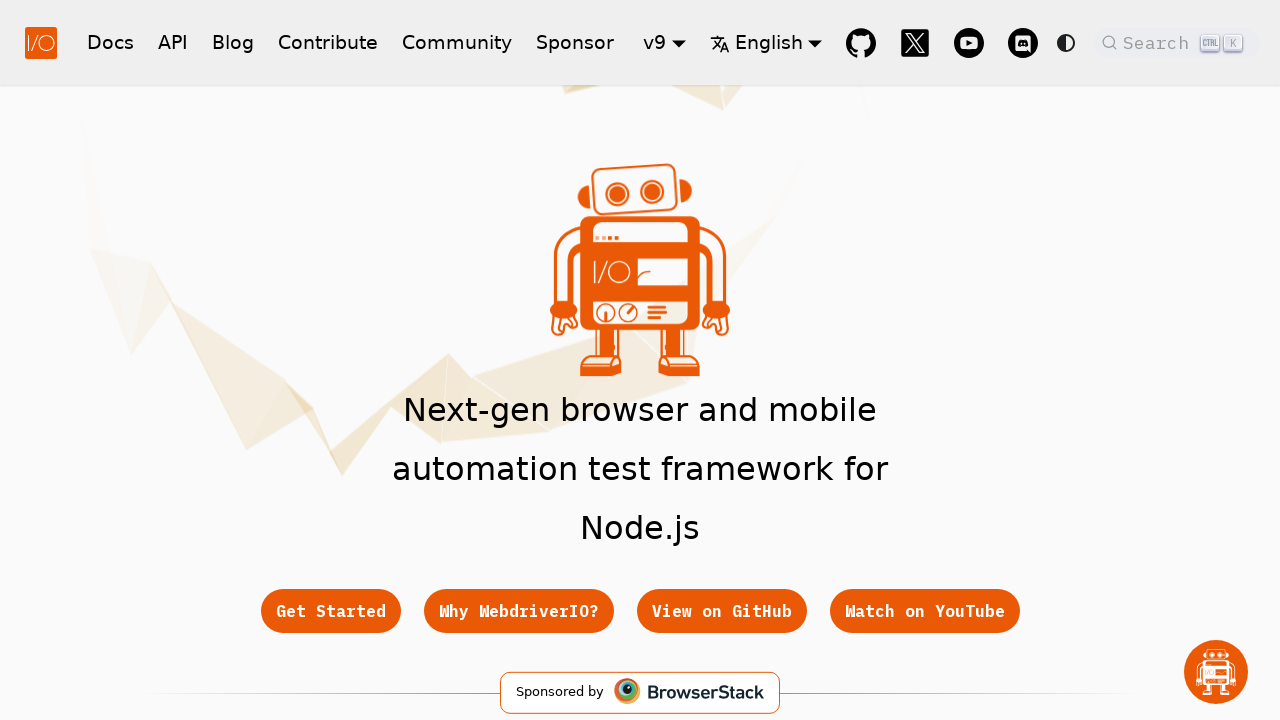

Set up request interception to replace webdriverio.png with alternative image
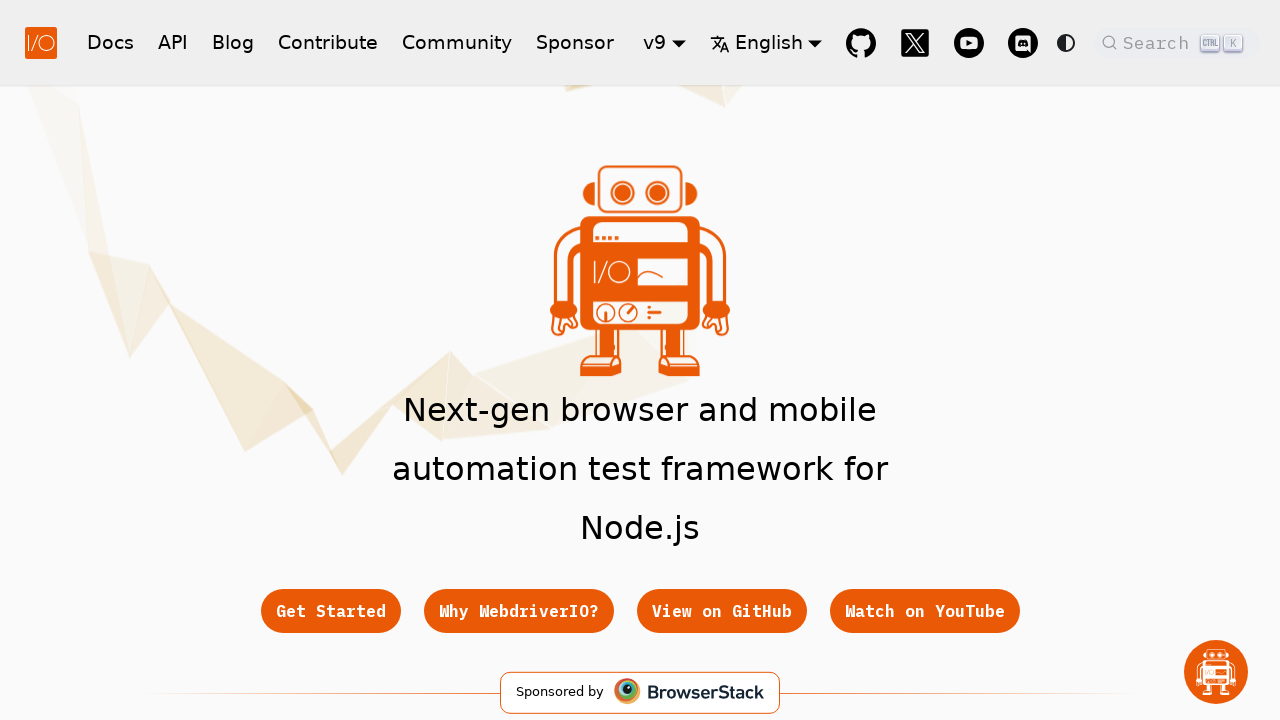

Reloaded page to trigger request interception
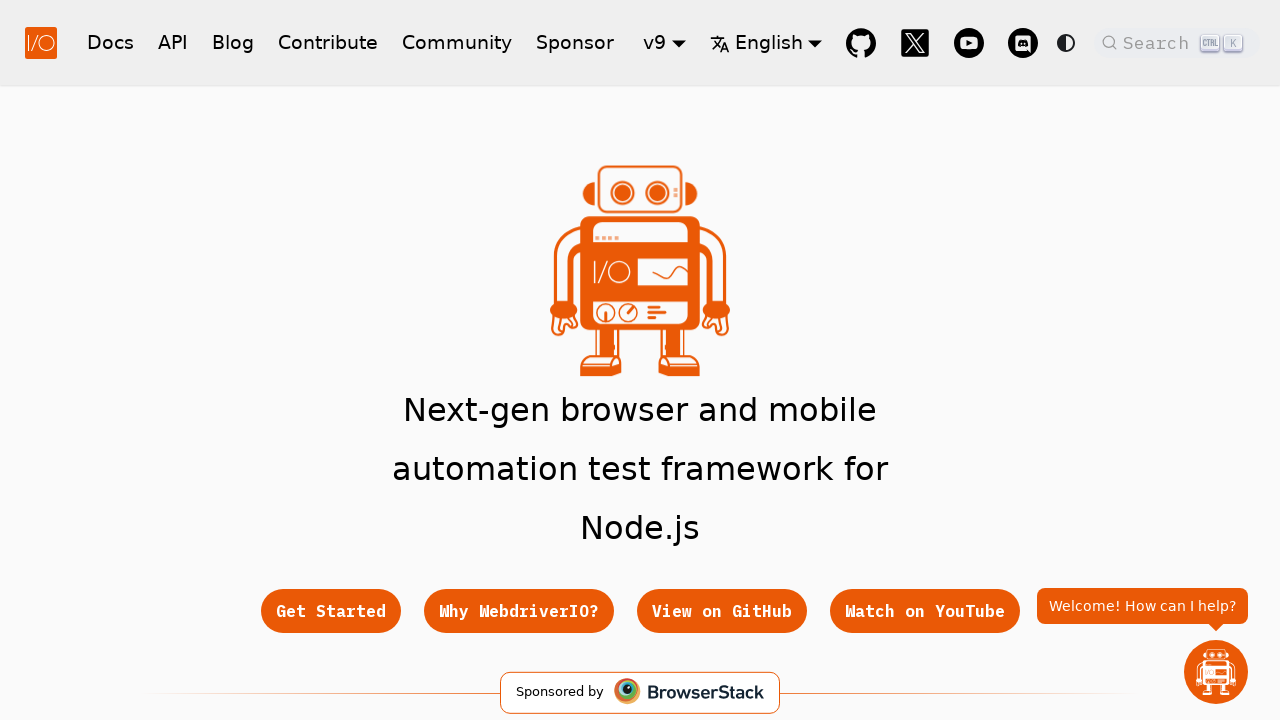

Page loaded with intercepted image URL
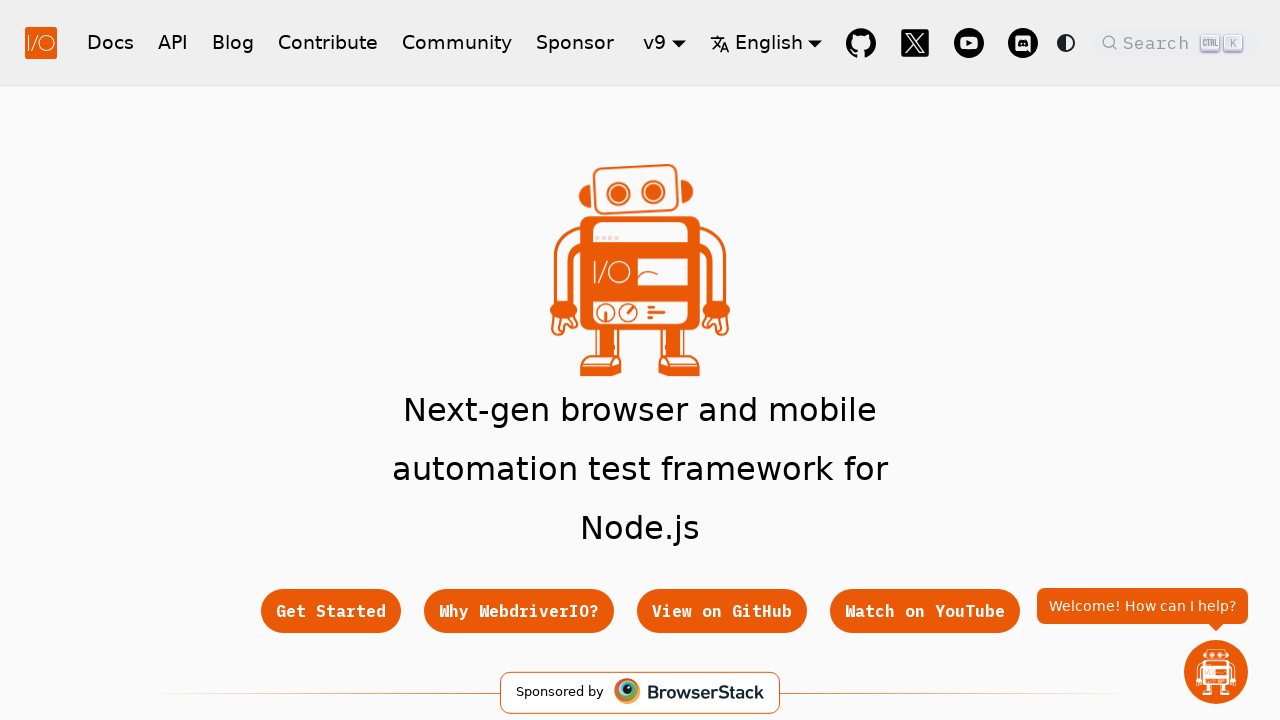

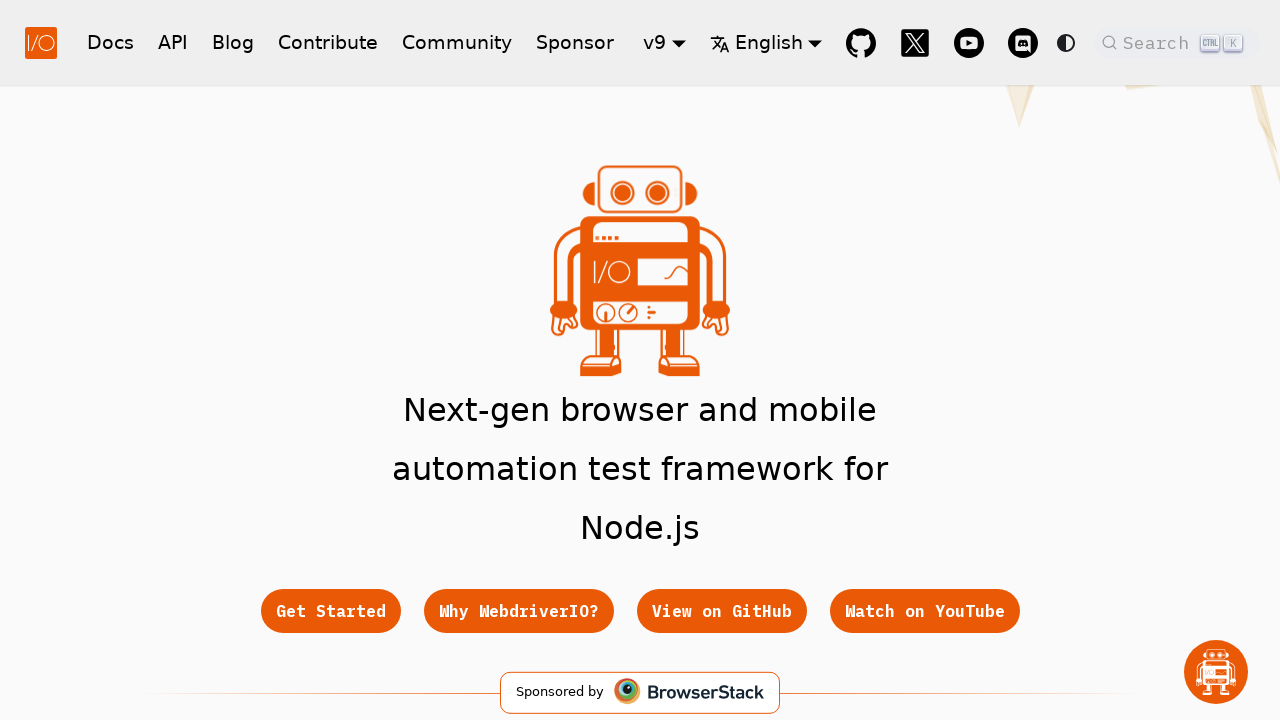